Tests basic multiplication on an online calculator by entering 2×3 and verifying the result is 6

Starting URL: https://www.calculadora.org/

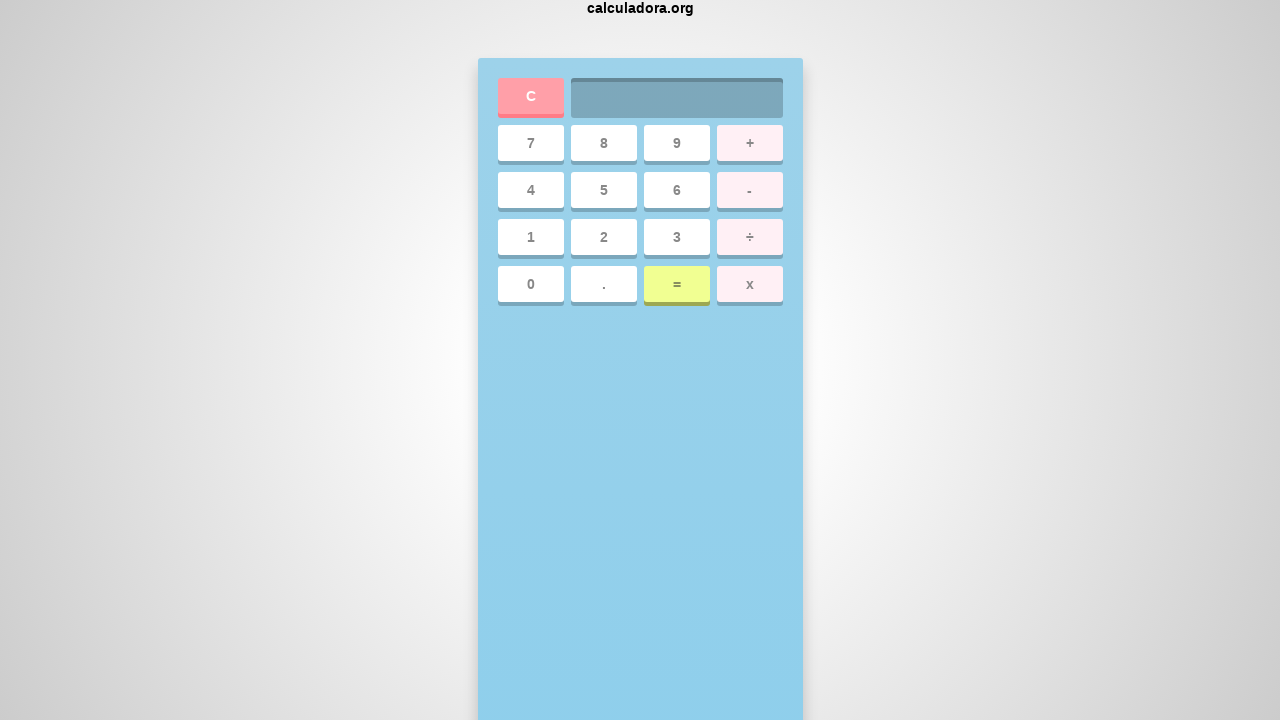

Clicked clear button to reset calculator at (314, 696) on a:has-text('C')
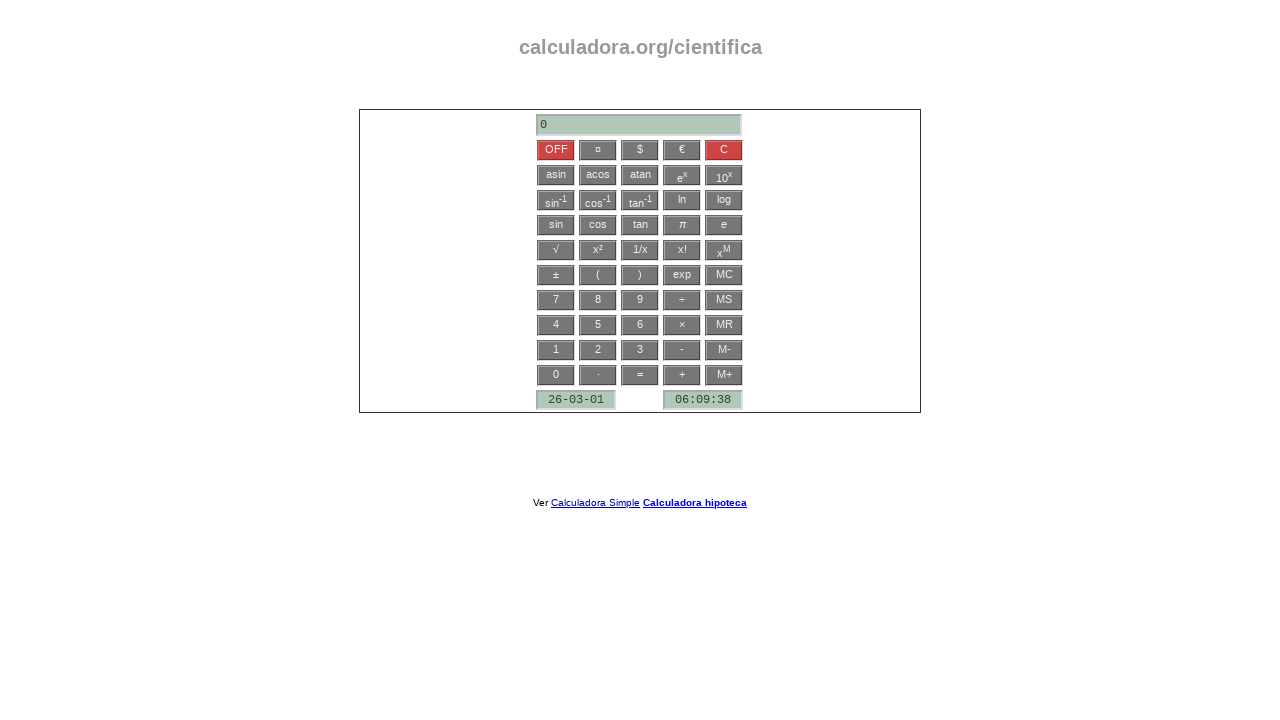

Entered first number: 2 at (598, 350) on a:has-text('2')
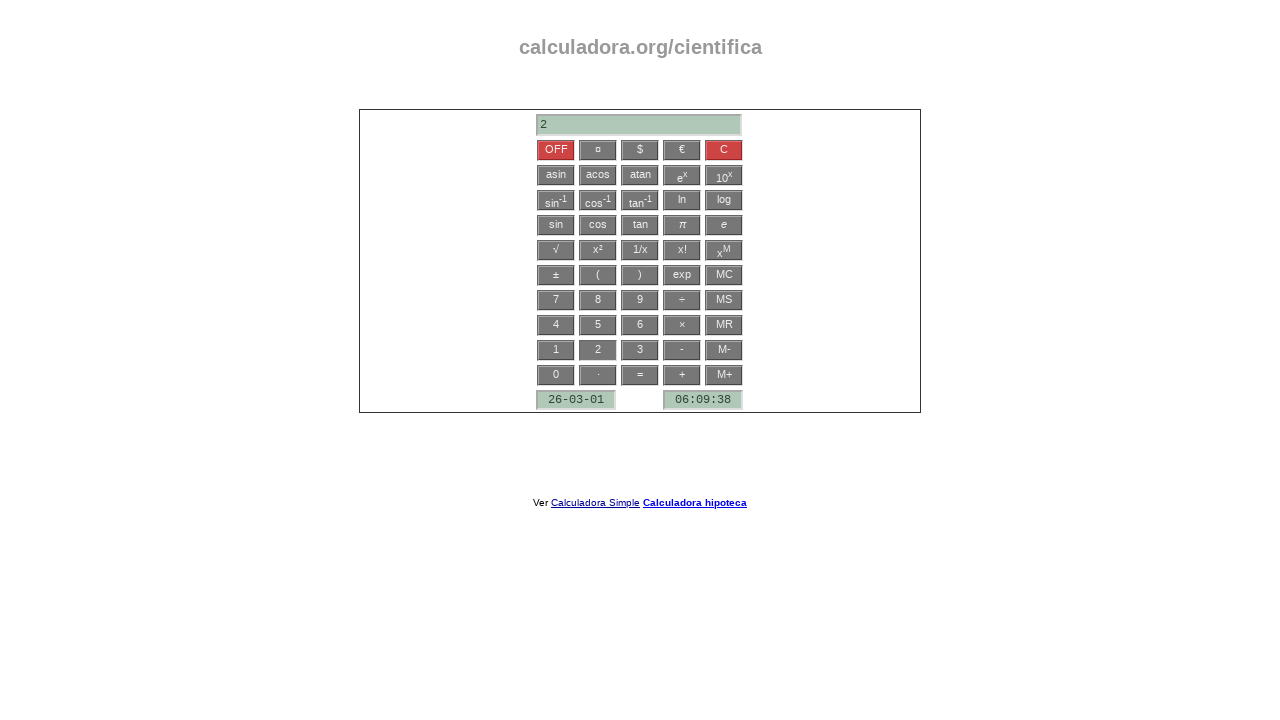

Clicked multiplication operator at (682, 325) on a:has-text('×')
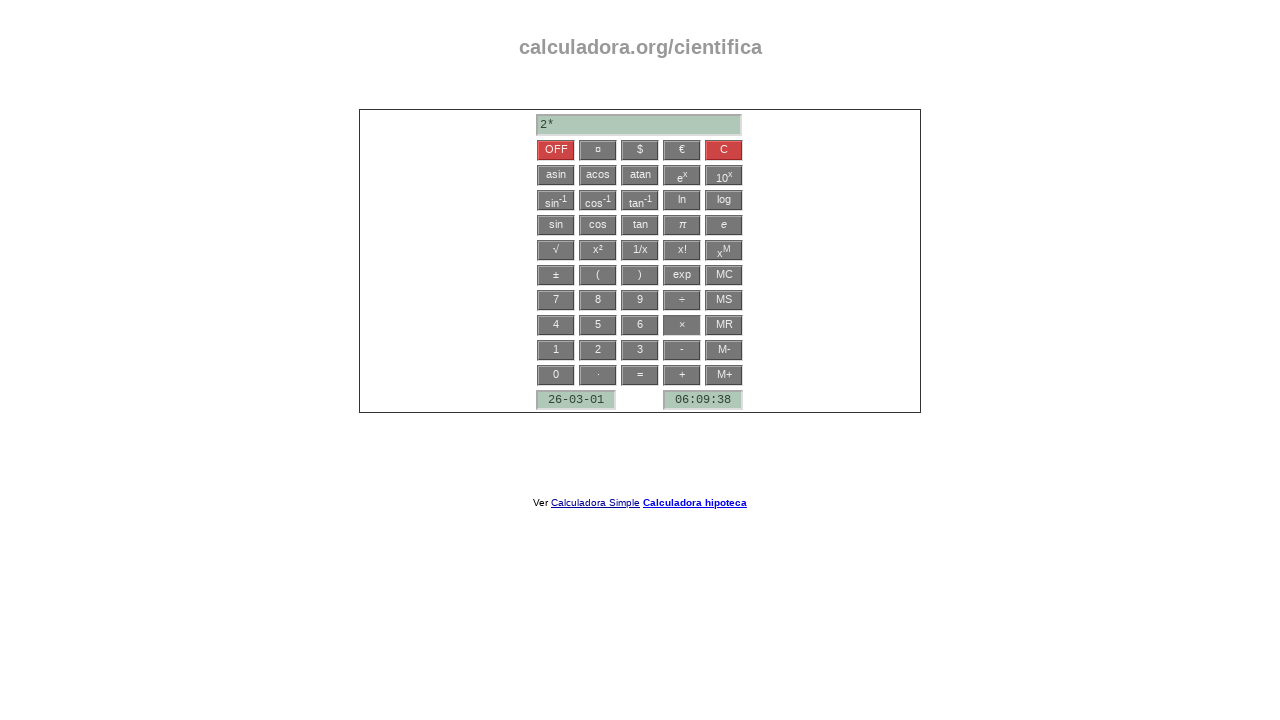

Entered second number: 3 at (640, 350) on a:has-text('3')
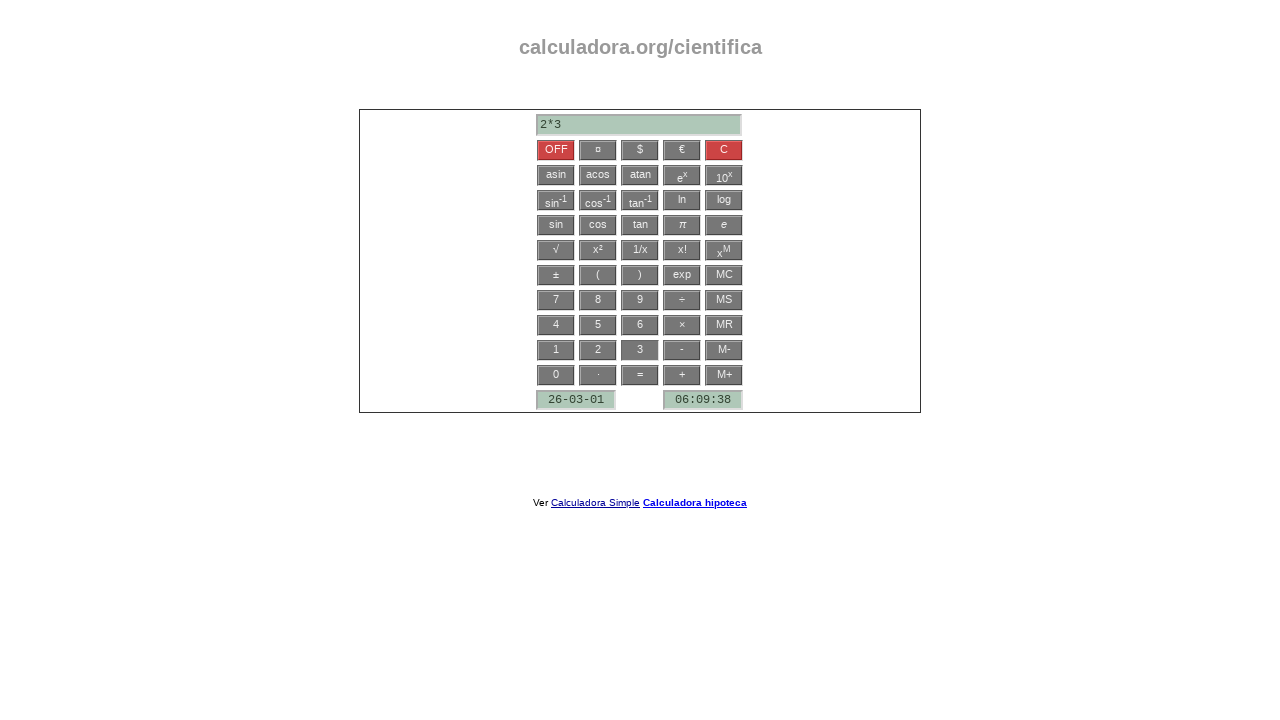

Clicked equals button to calculate result at (640, 375) on a:has-text('=')
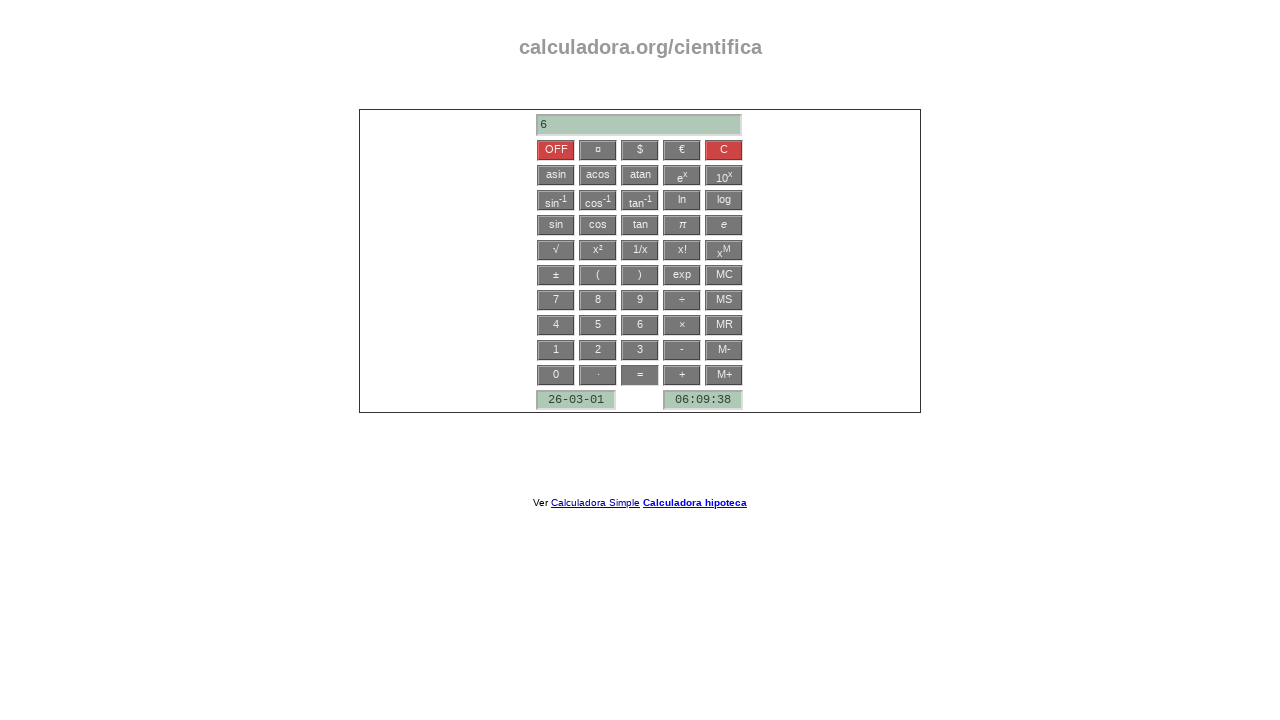

Retrieved result value from calculator display
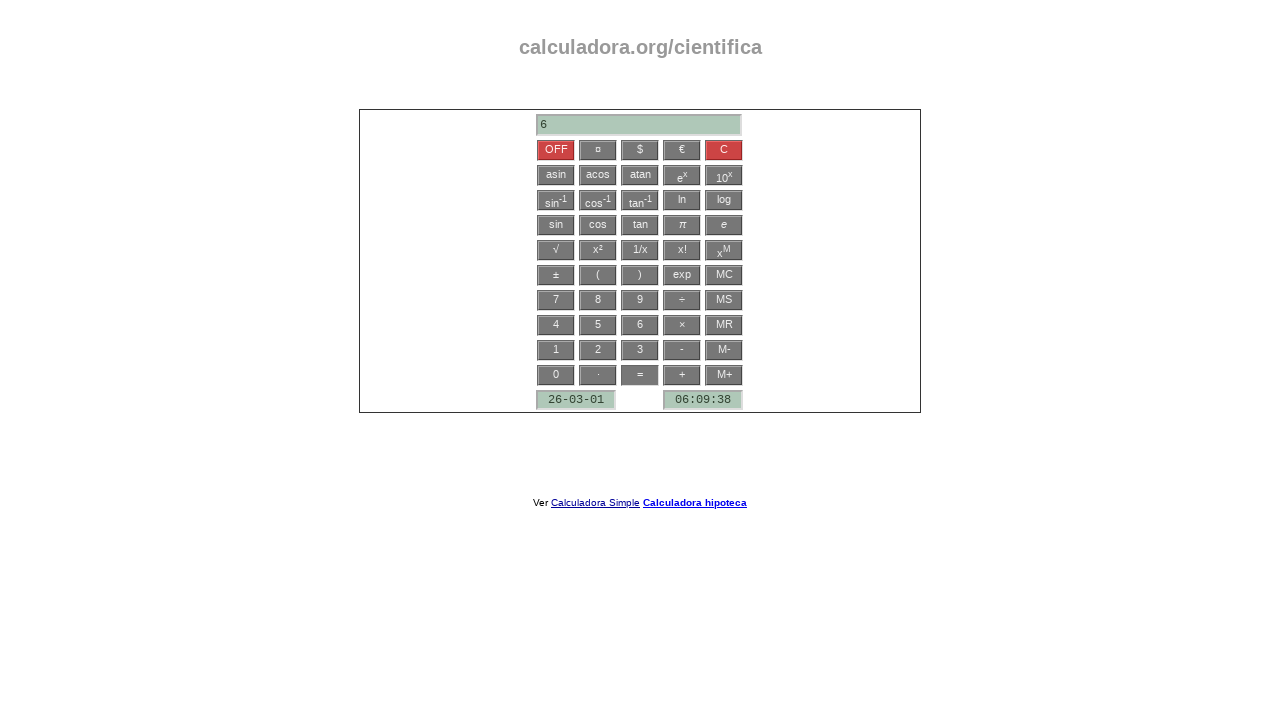

Verified multiplication result is 6
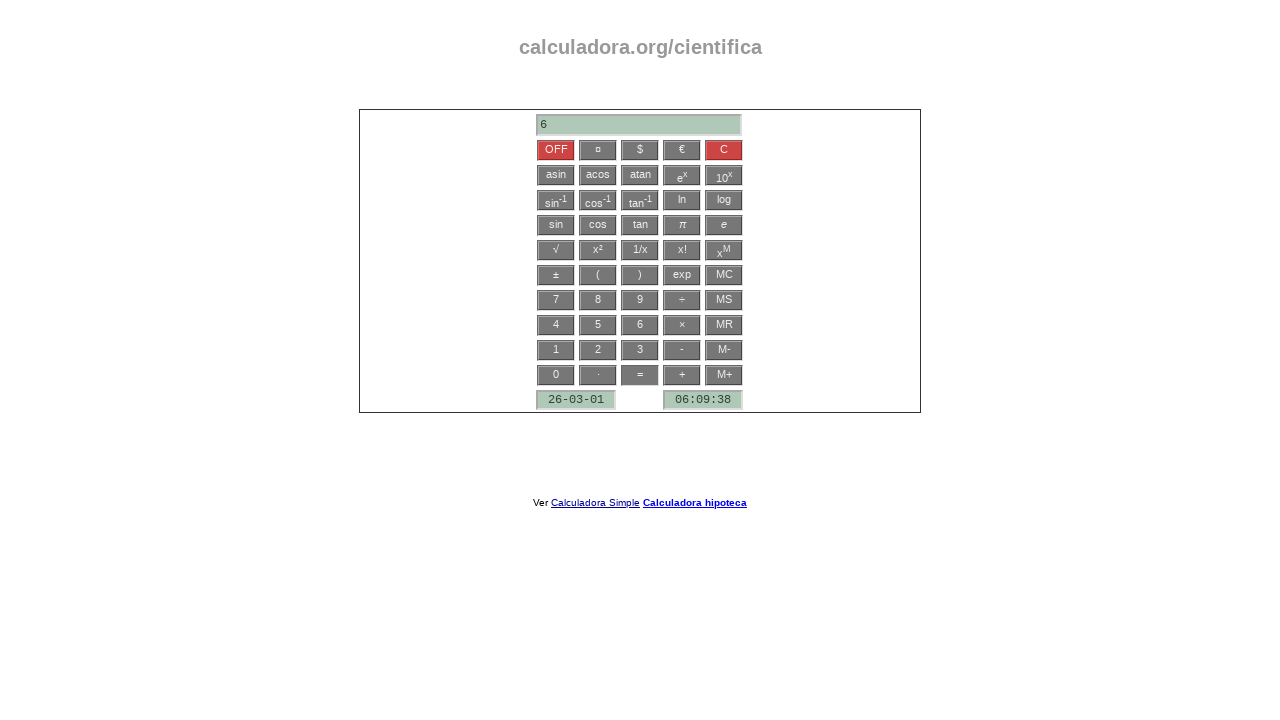

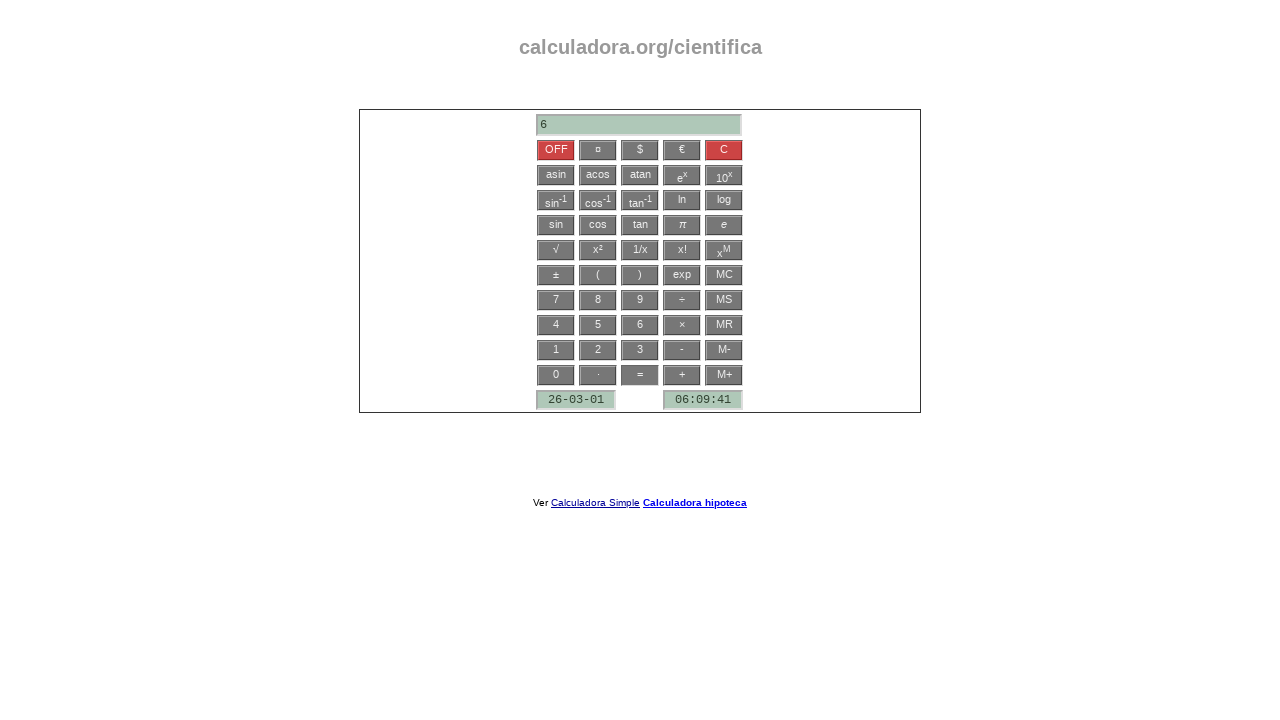